Tests marking all todo items as completed using the toggle all checkbox

Starting URL: https://demo.playwright.dev/todomvc

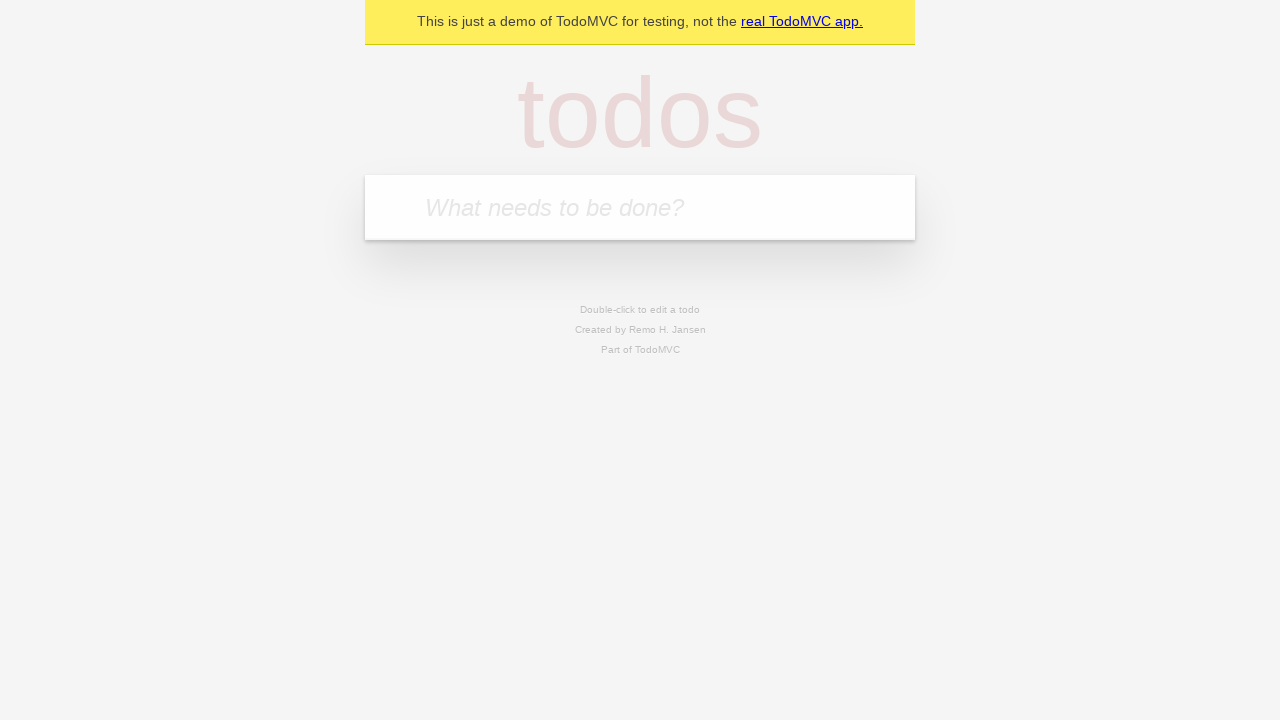

Filled todo input with 'buy some cheese' on internal:attr=[placeholder="What needs to be done?"i]
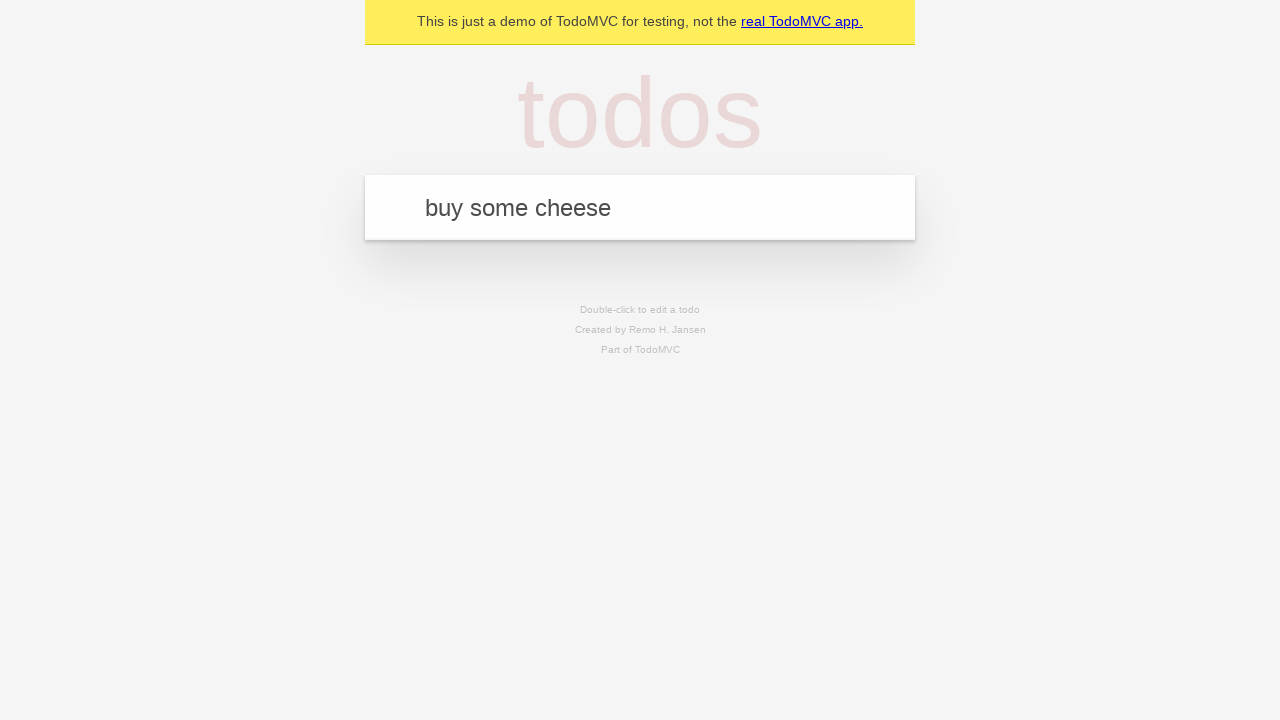

Pressed Enter to add first todo item on internal:attr=[placeholder="What needs to be done?"i]
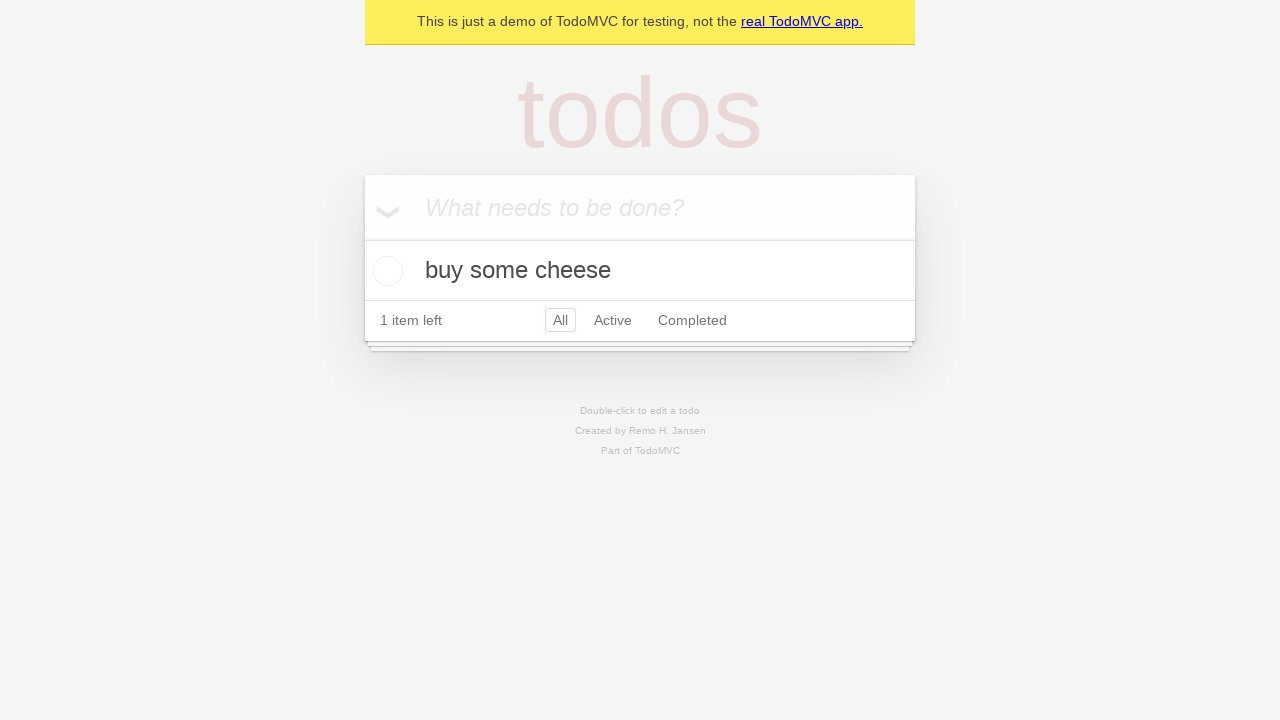

Filled todo input with 'feed the cat' on internal:attr=[placeholder="What needs to be done?"i]
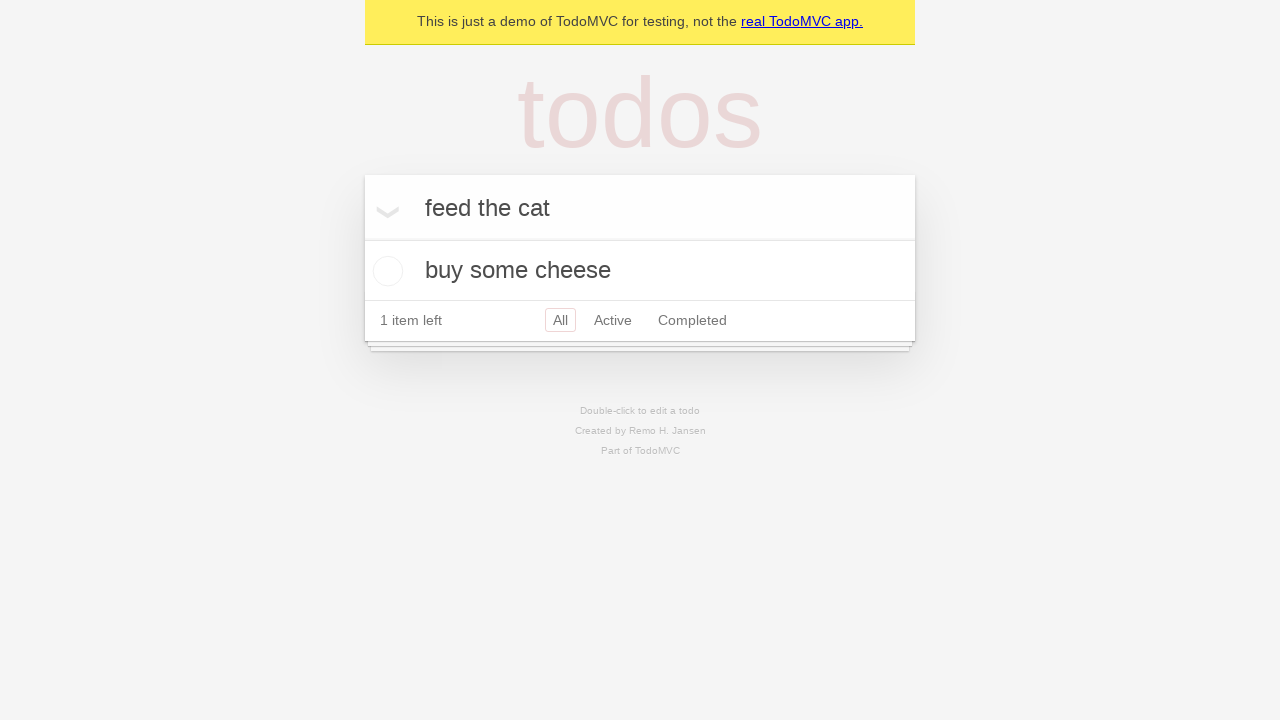

Pressed Enter to add second todo item on internal:attr=[placeholder="What needs to be done?"i]
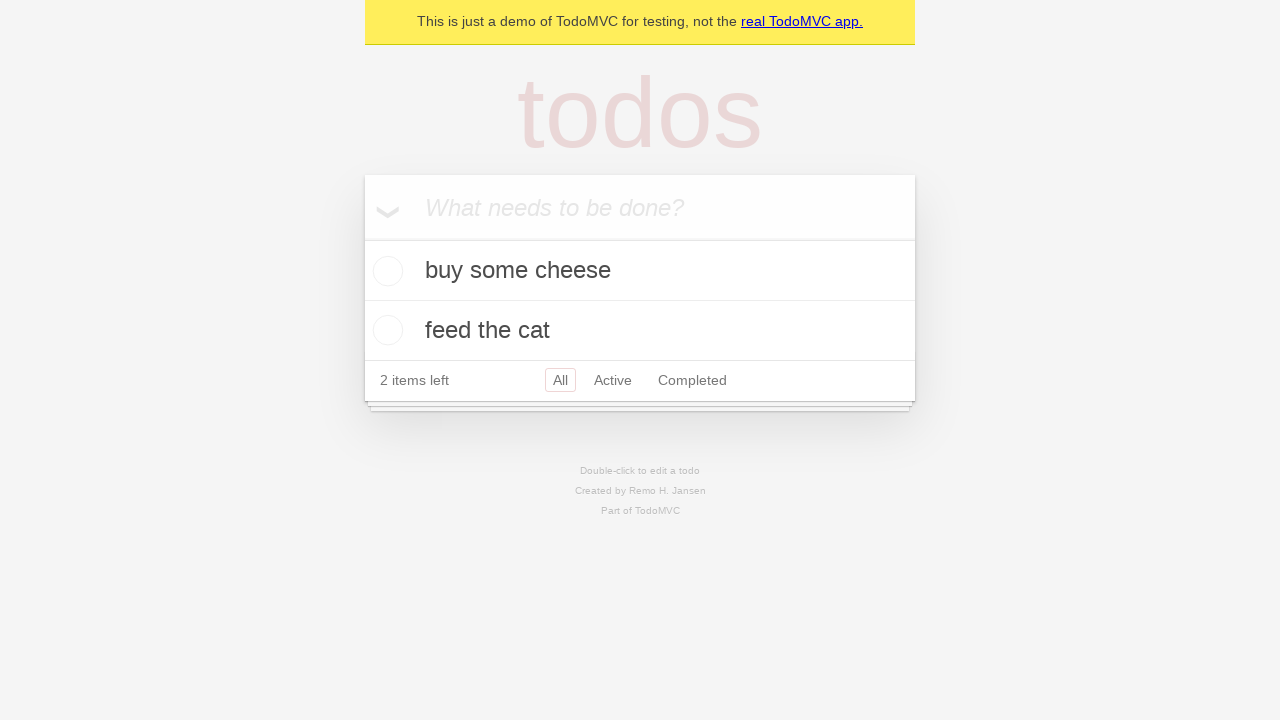

Filled todo input with 'book a doctors appointment' on internal:attr=[placeholder="What needs to be done?"i]
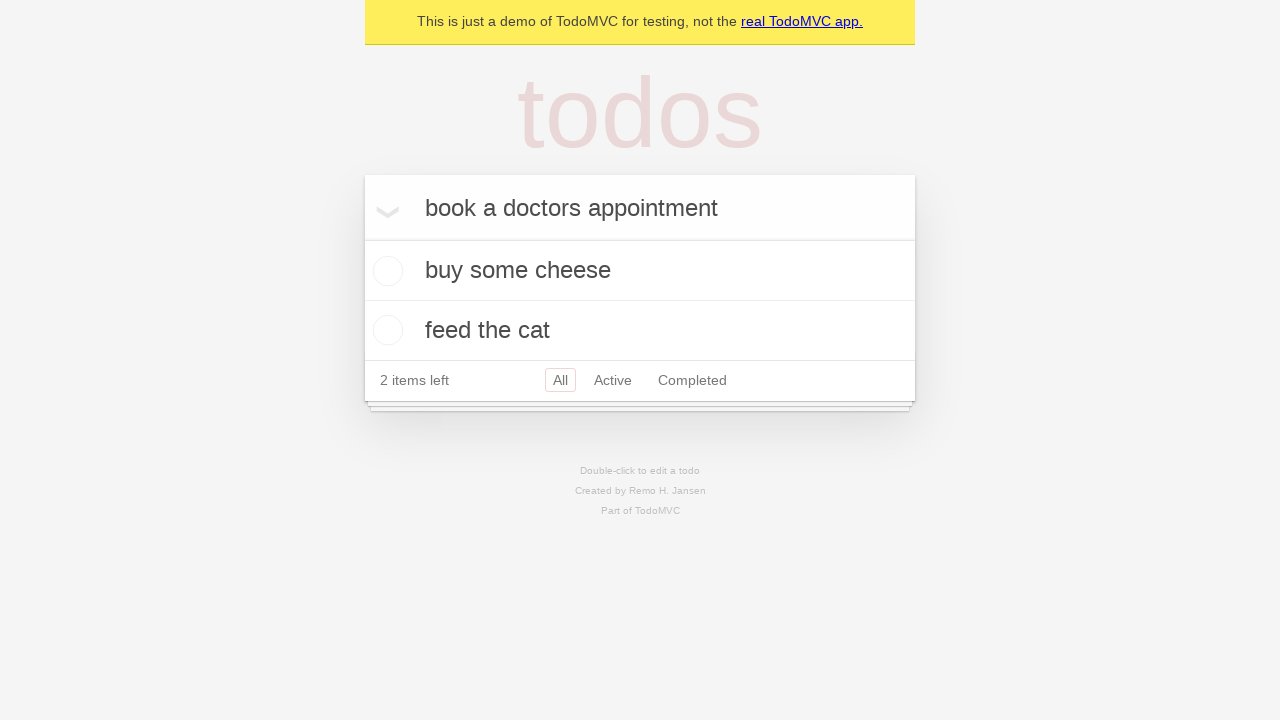

Pressed Enter to add third todo item on internal:attr=[placeholder="What needs to be done?"i]
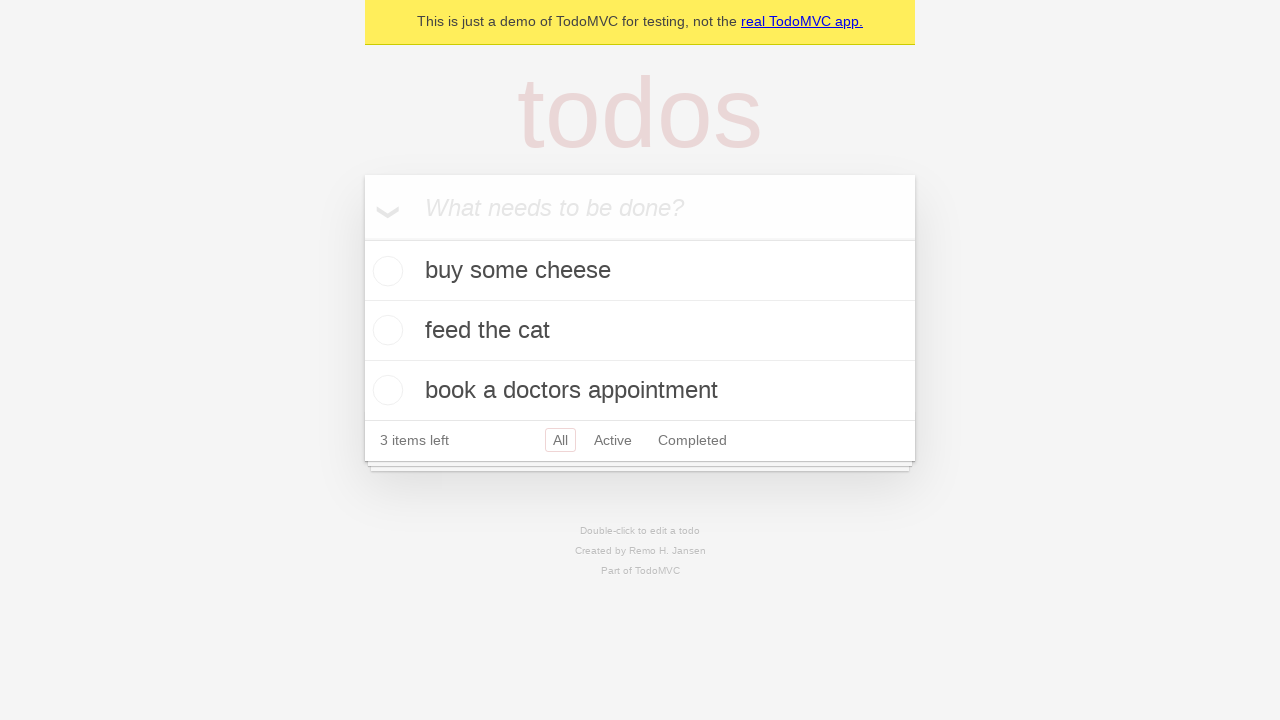

Checked 'Mark all as complete' checkbox to mark all todos as completed at (362, 238) on internal:label="Mark all as complete"i
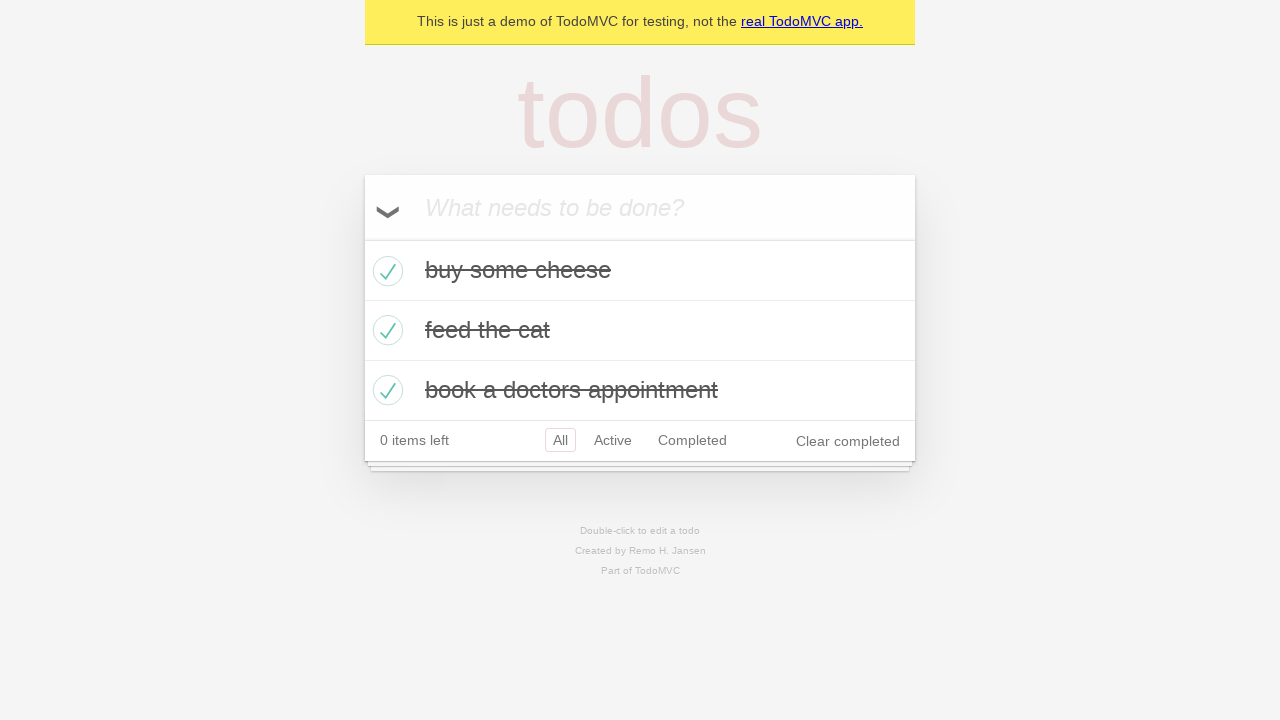

Waited for all todo items to be marked as completed
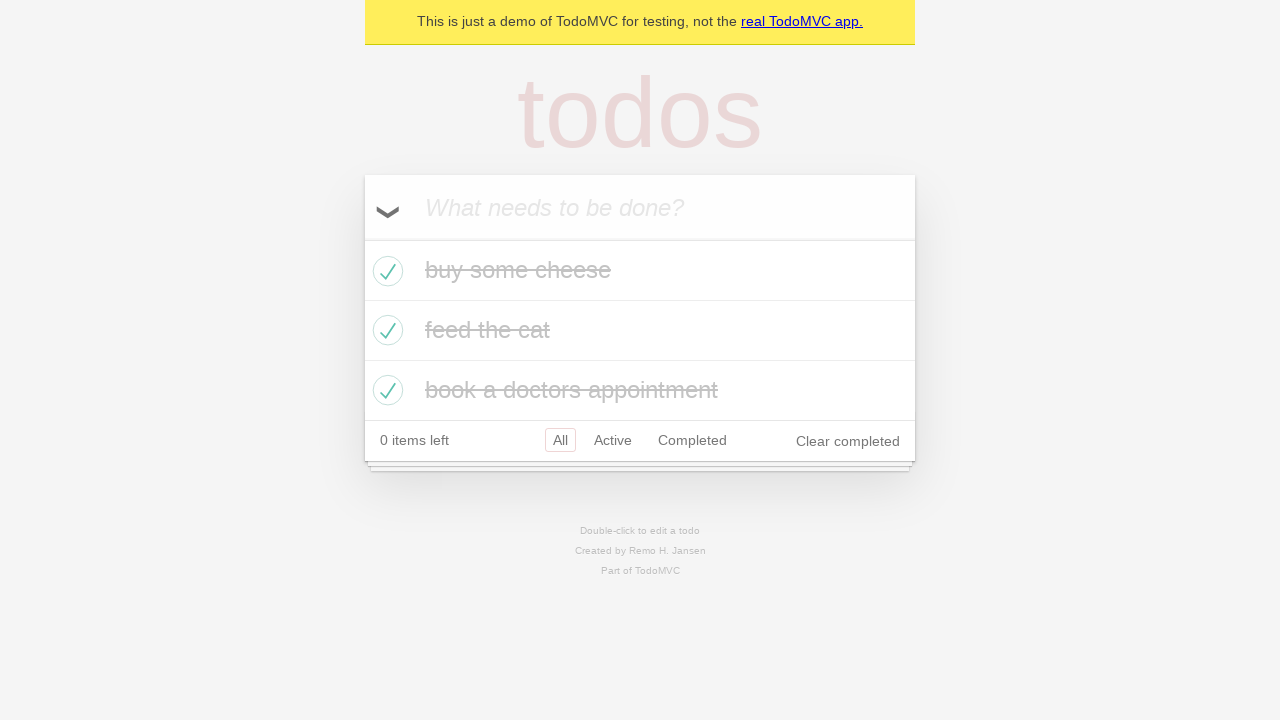

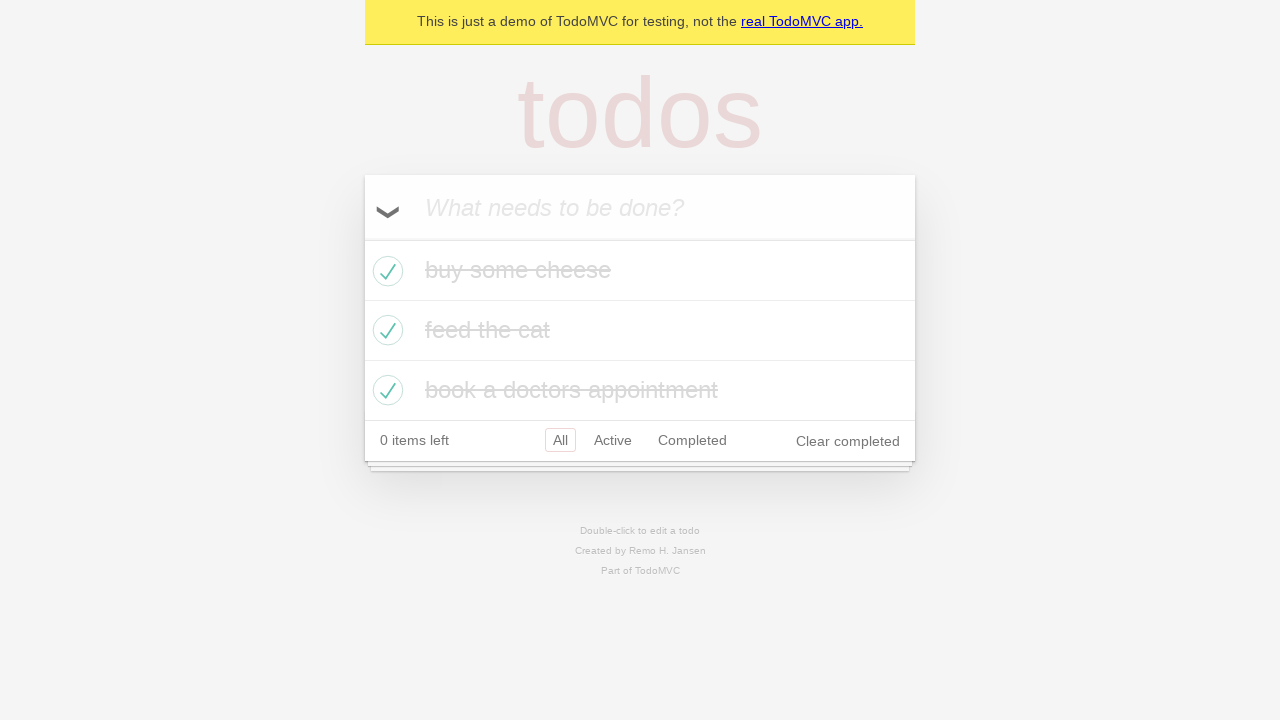